Tests A/B test opt-out by visiting the page, checking if in A/B test group, then setting an opt-out cookie and verifying the page shows "No A/B Test" after refresh.

Starting URL: http://the-internet.herokuapp.com/abtest

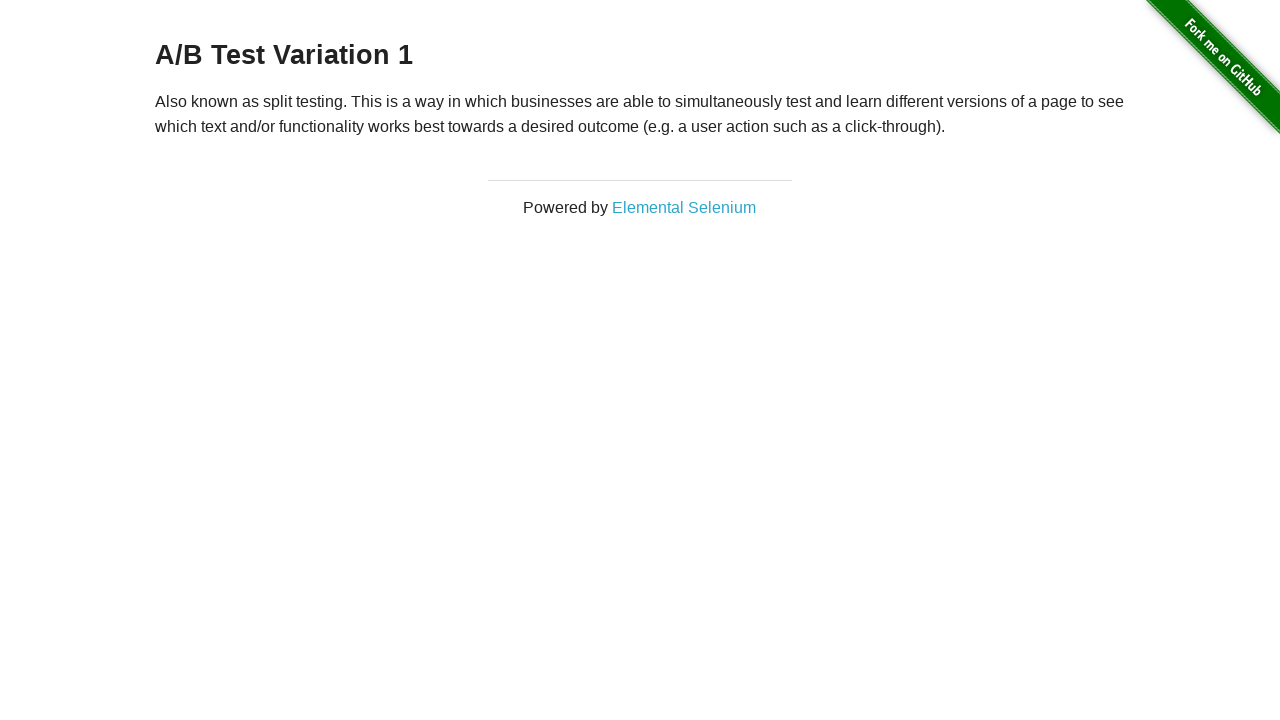

Navigated to A/B test page
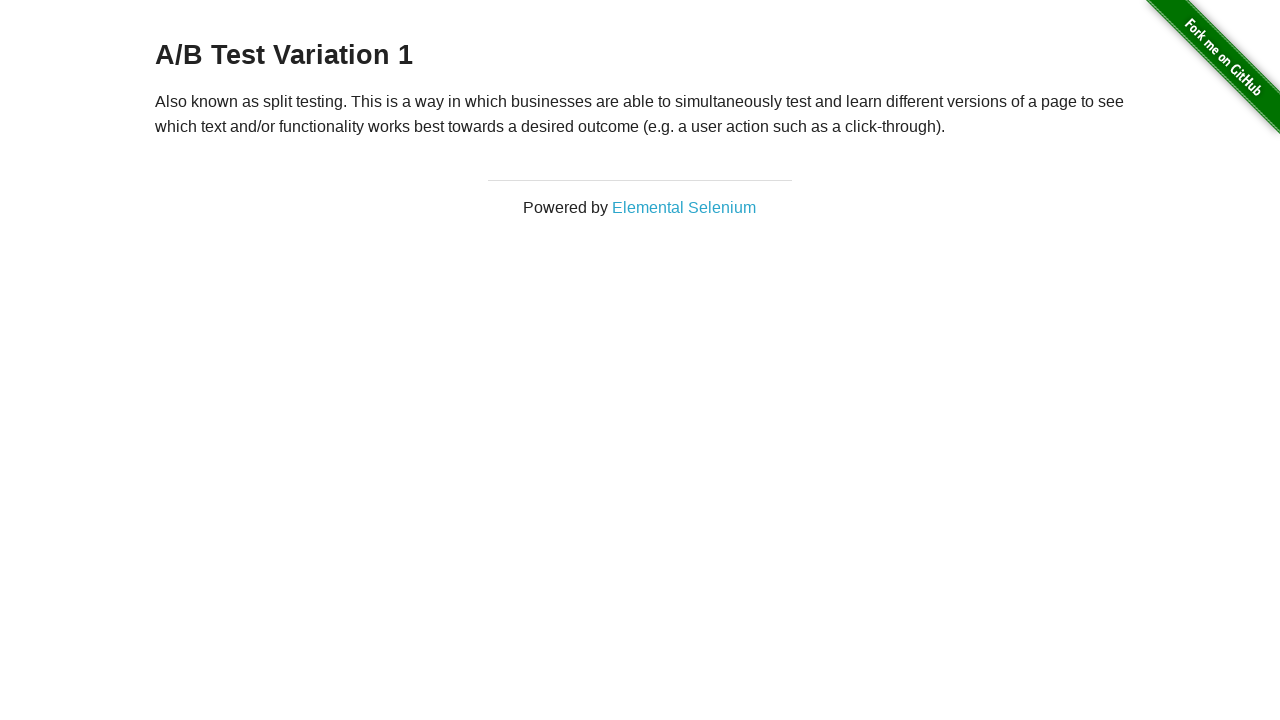

Retrieved heading text to check A/B test group
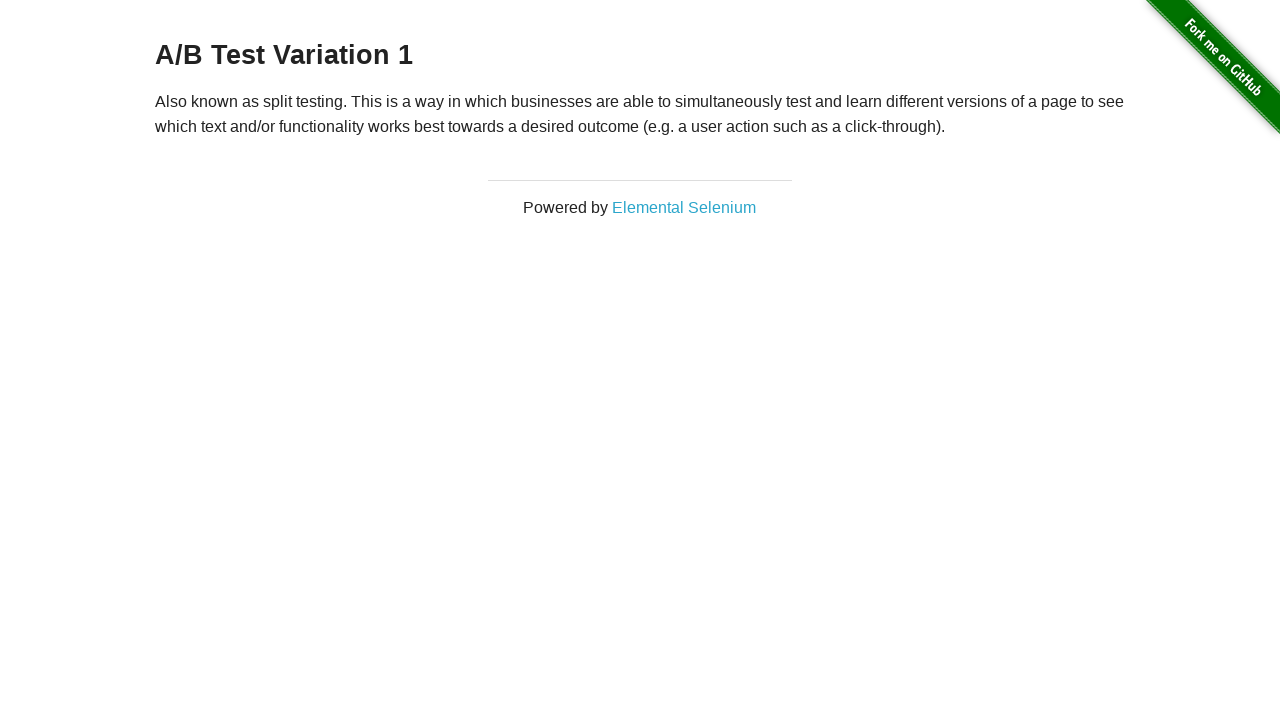

Added optimizelyOptOut cookie to opt out of A/B test
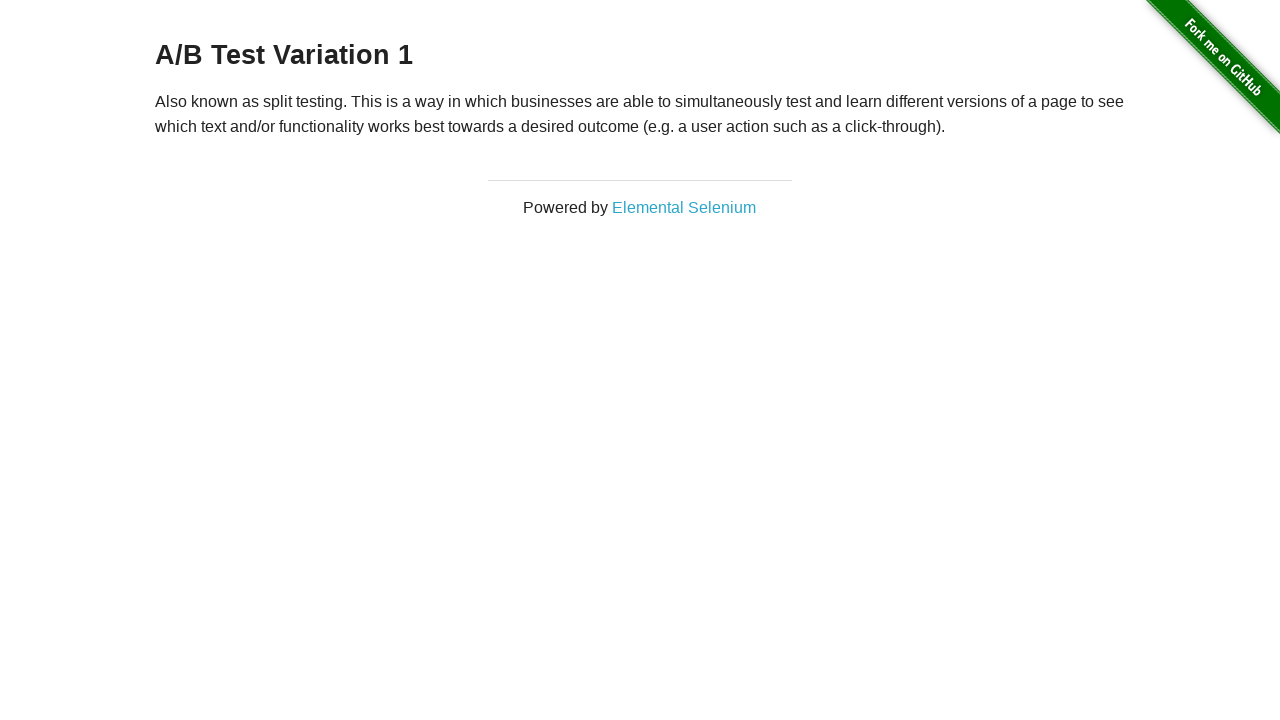

Reloaded page after setting opt-out cookie
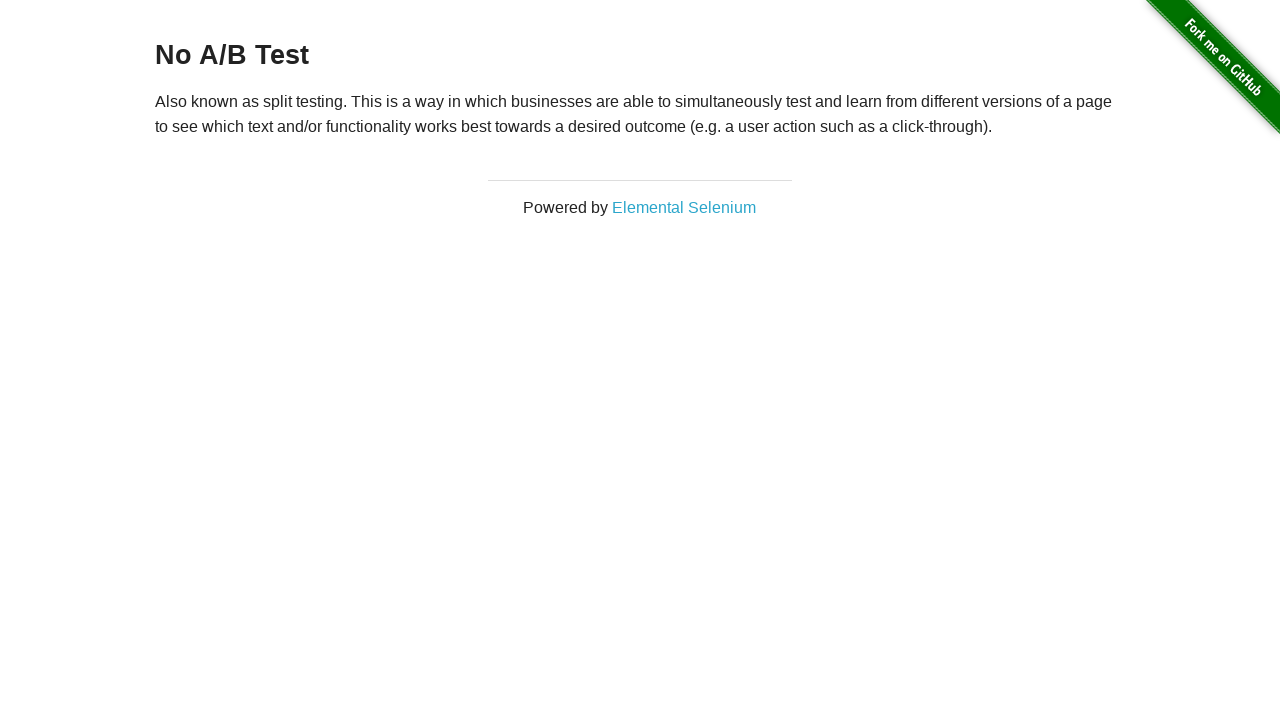

Heading element loaded after page refresh
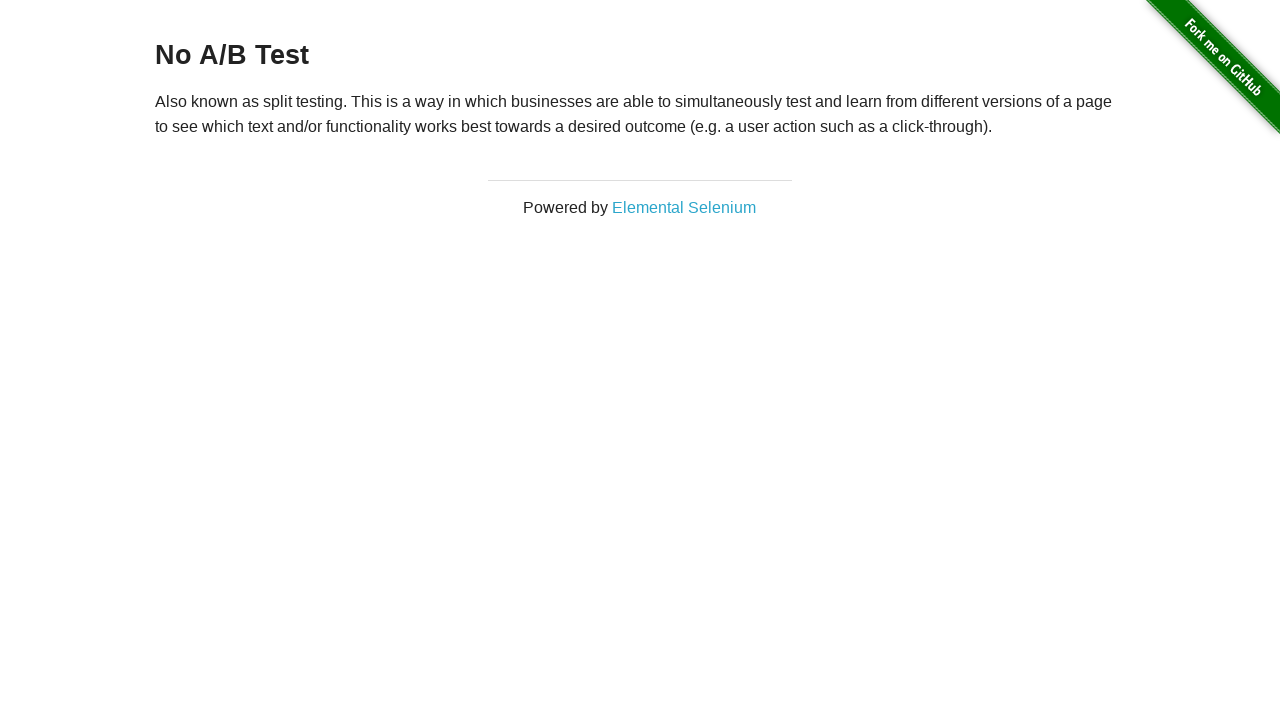

Verified page shows 'No A/B Test' after opt-out
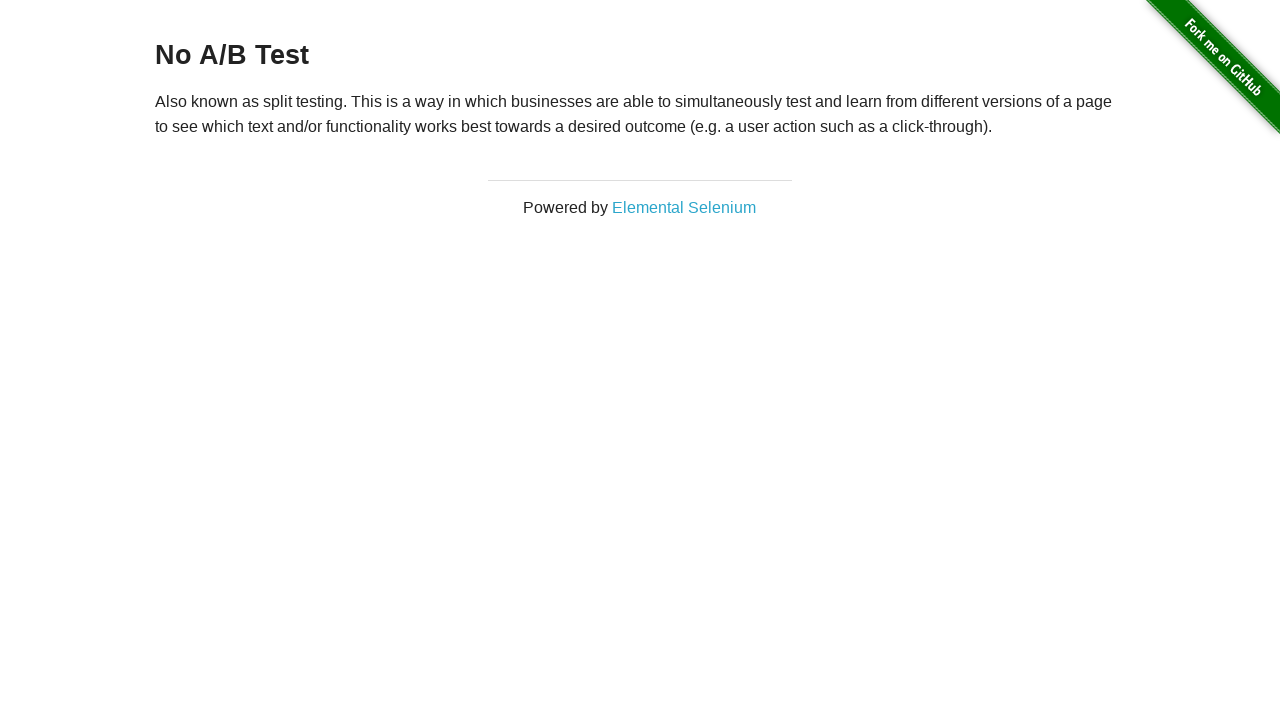

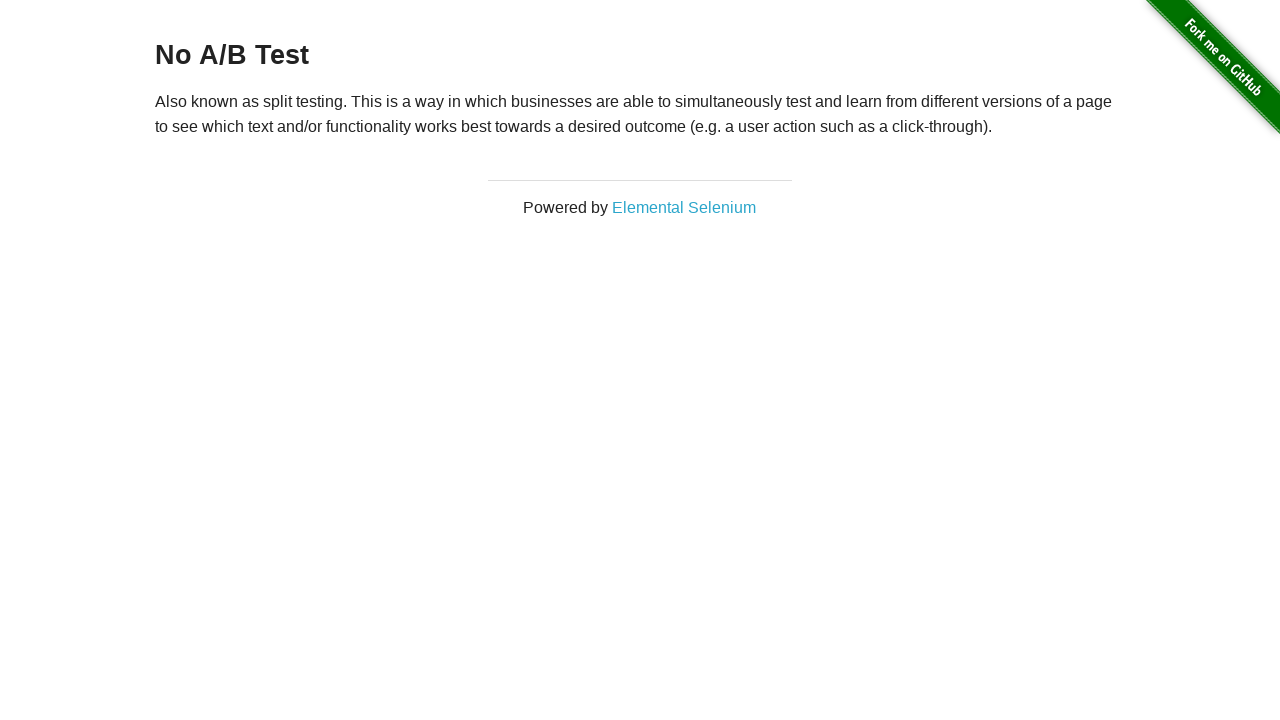